Tests that new todo items are appended to the bottom of the list and count is displayed

Starting URL: https://demo.playwright.dev/todomvc

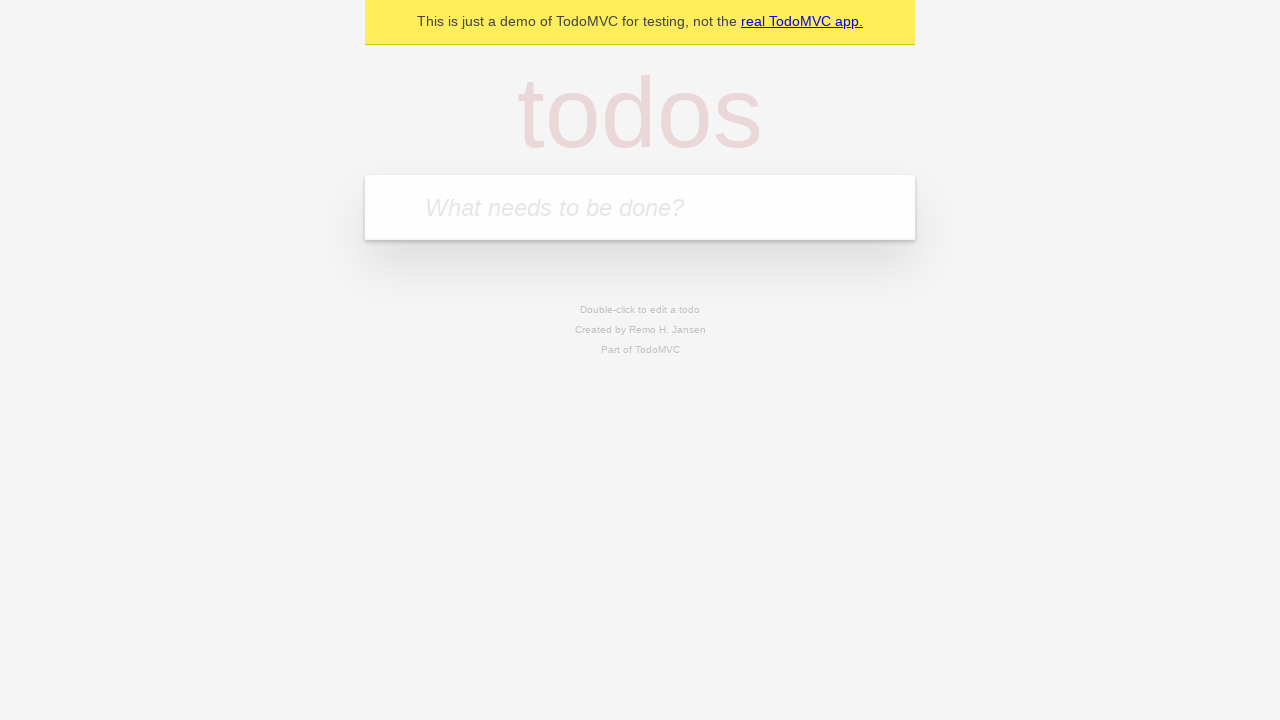

Filled todo input with 'buy some cheese' on internal:attr=[placeholder="What needs to be done?"i]
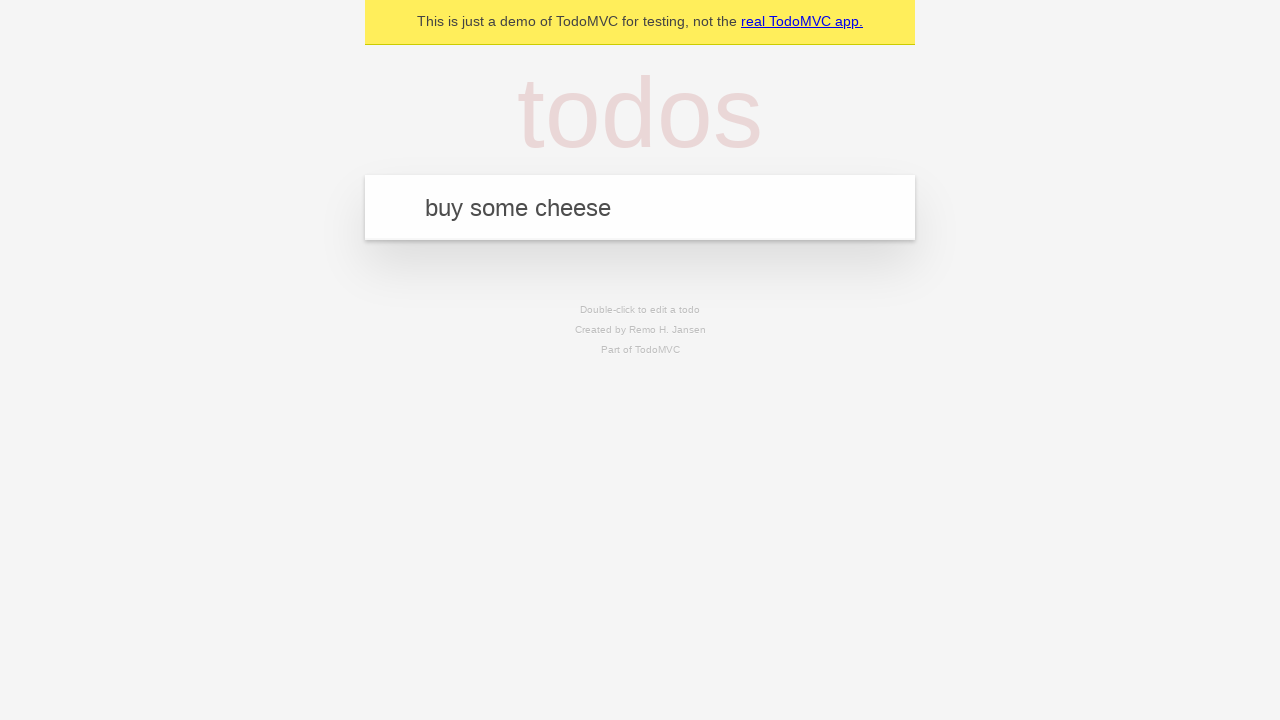

Pressed Enter to add 'buy some cheese' to the list on internal:attr=[placeholder="What needs to be done?"i]
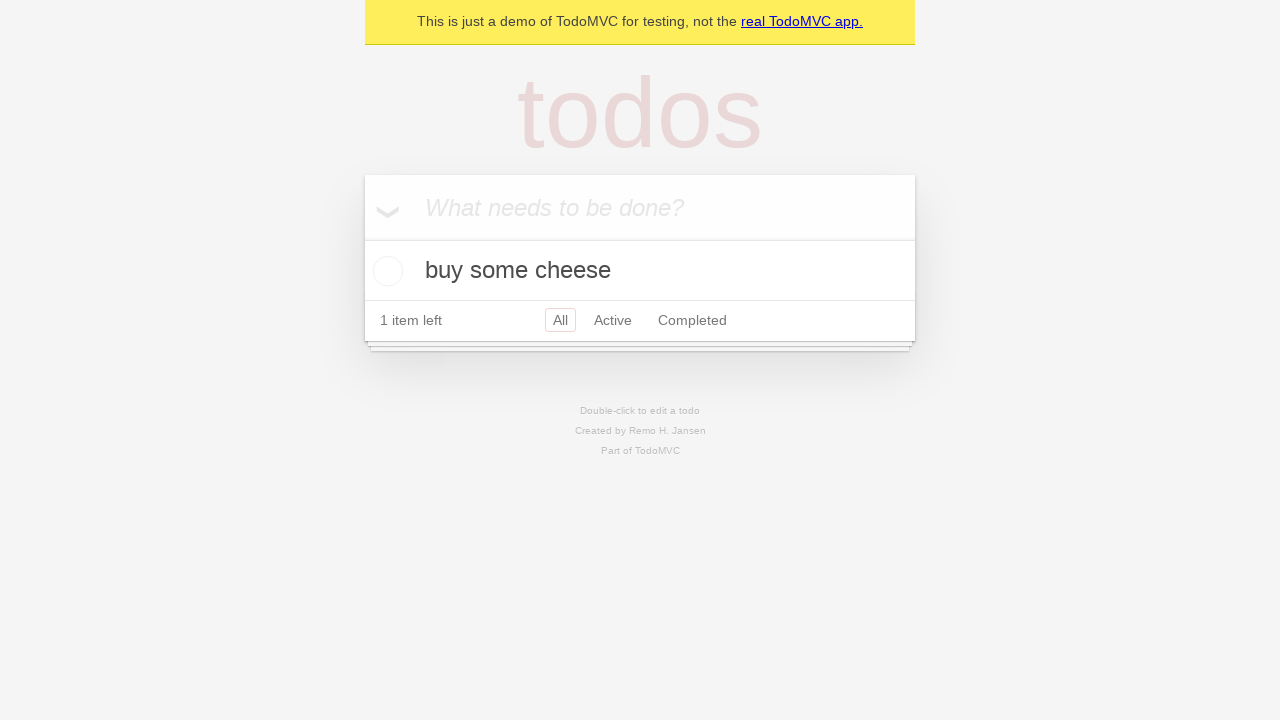

Filled todo input with 'feed the cat' on internal:attr=[placeholder="What needs to be done?"i]
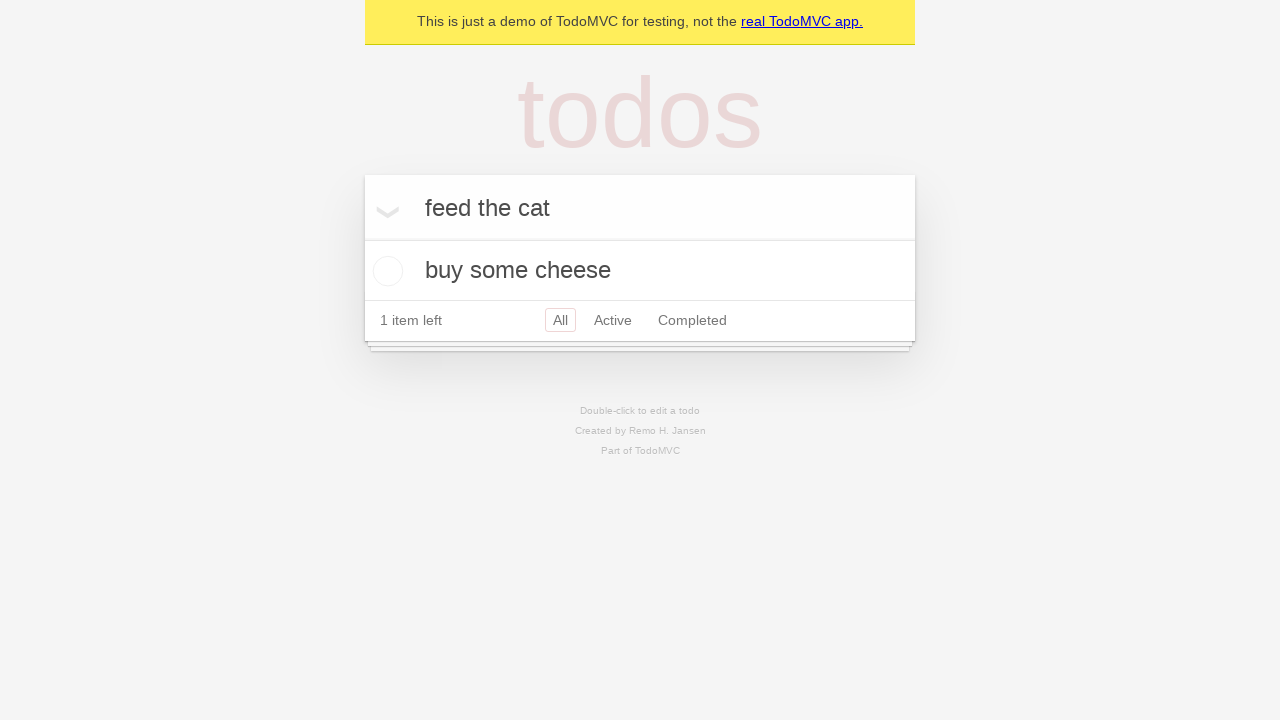

Pressed Enter to add 'feed the cat' to the list on internal:attr=[placeholder="What needs to be done?"i]
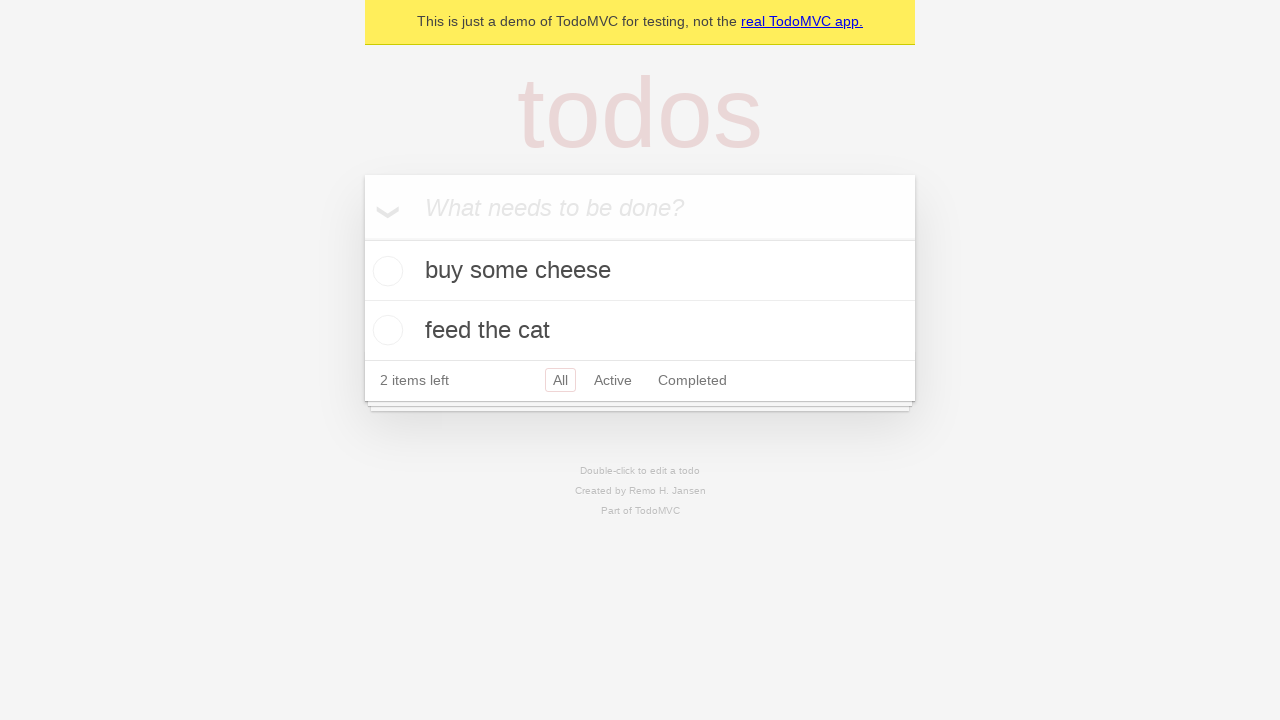

Filled todo input with 'book a doctors appointment' on internal:attr=[placeholder="What needs to be done?"i]
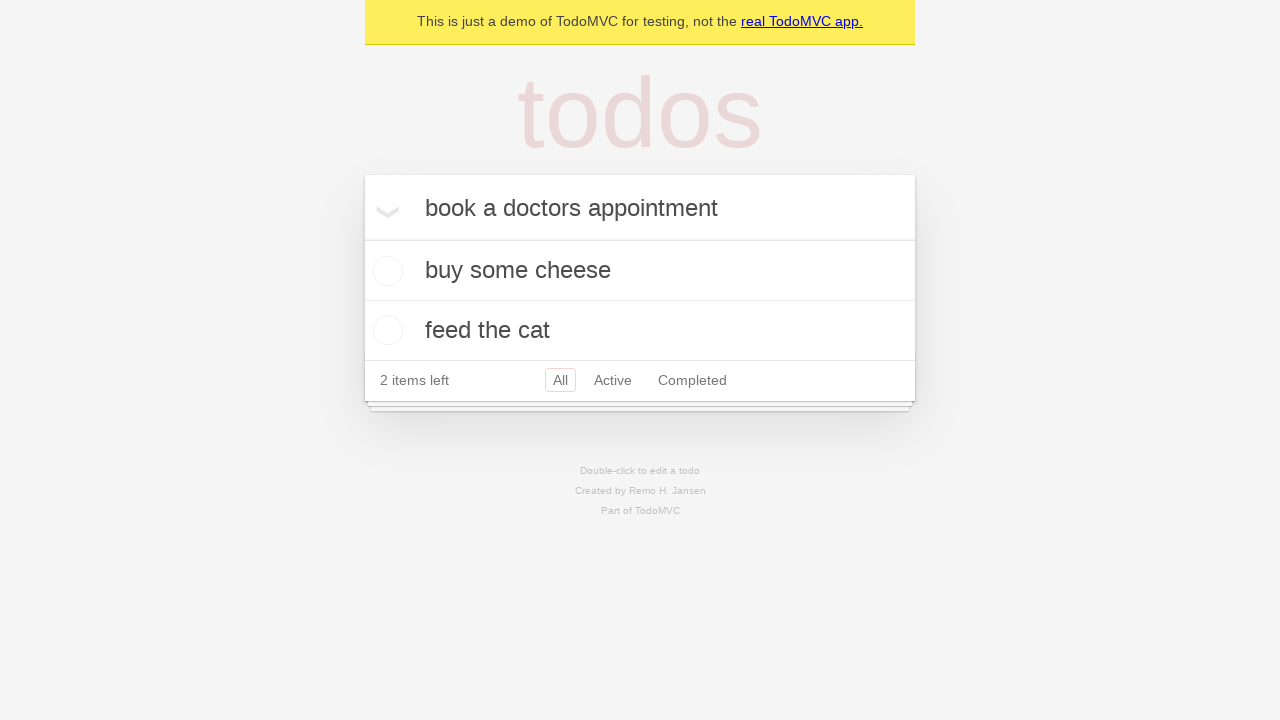

Pressed Enter to add 'book a doctors appointment' to the list on internal:attr=[placeholder="What needs to be done?"i]
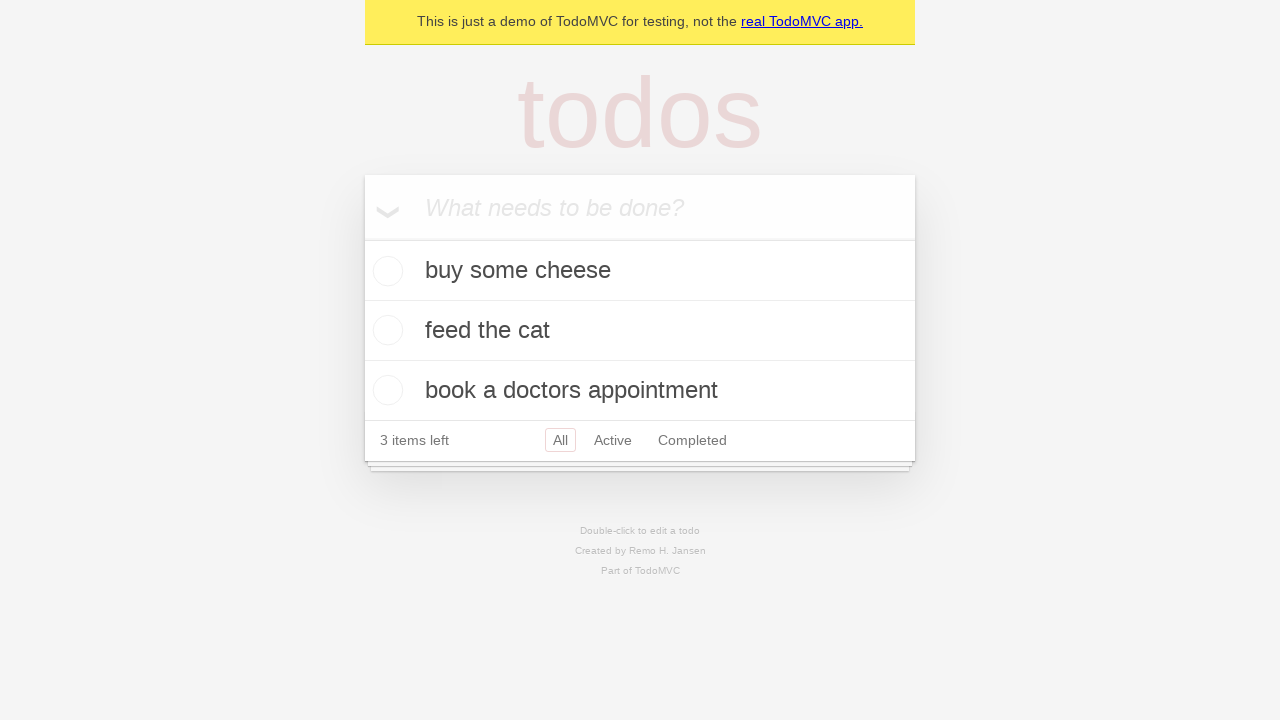

Todo count element loaded
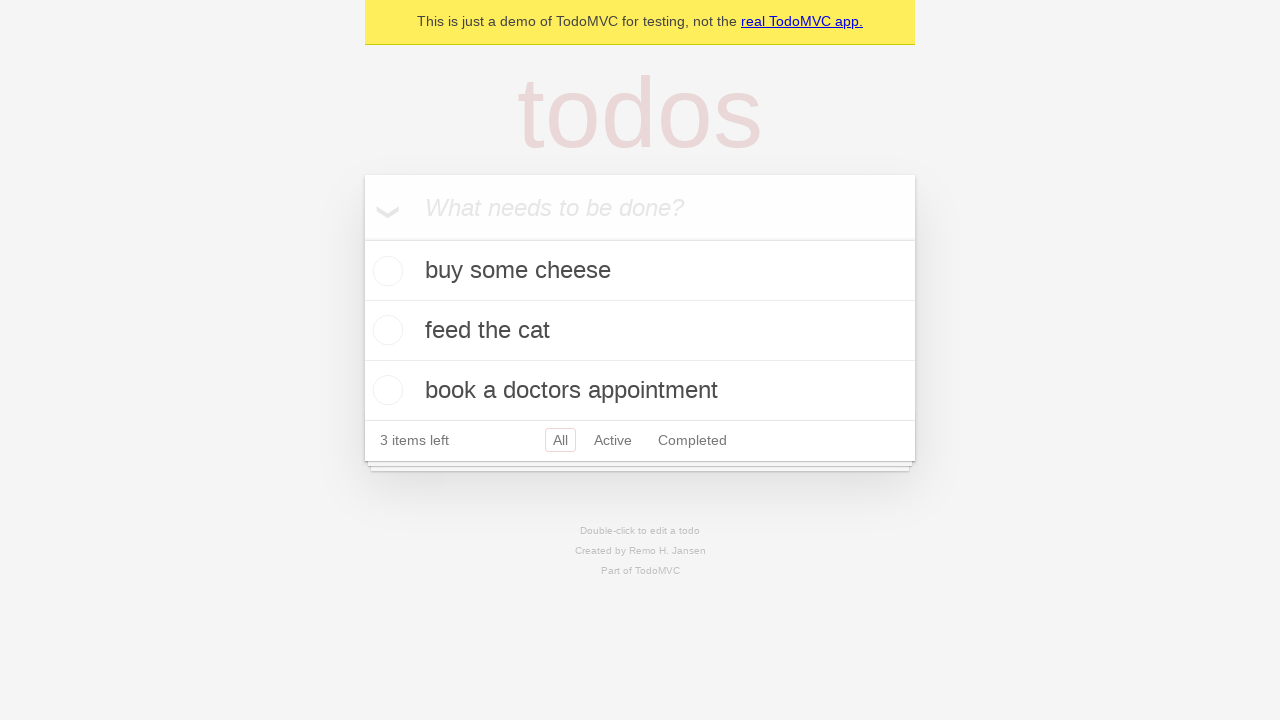

Third todo item appeared in the list
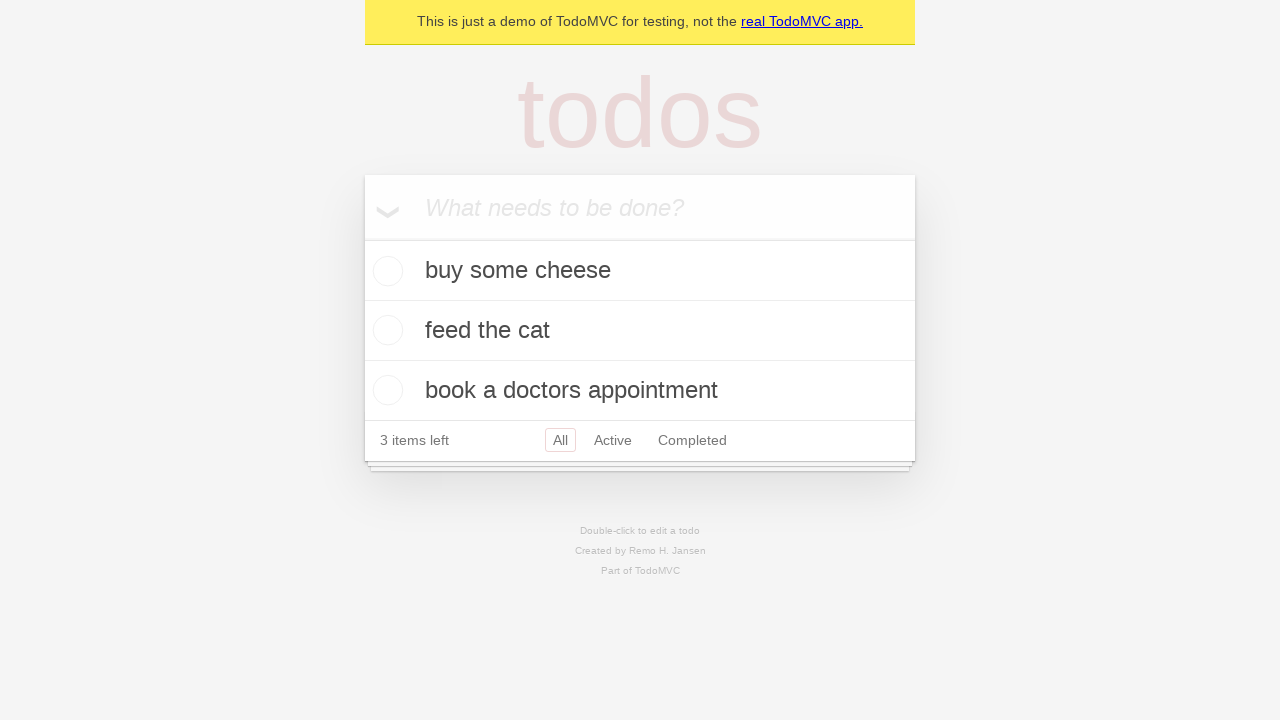

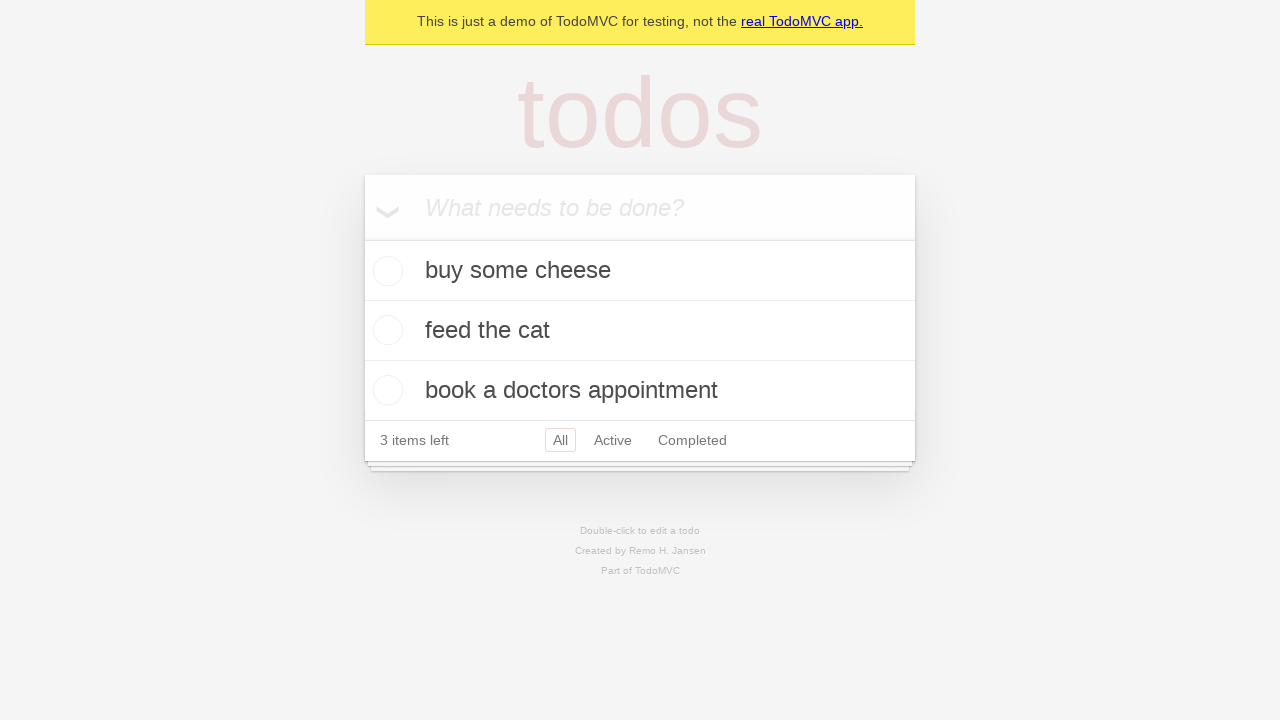